Selects a date by clearing the date picker field and entering a new date

Starting URL: https://demoqa.com/date-picker

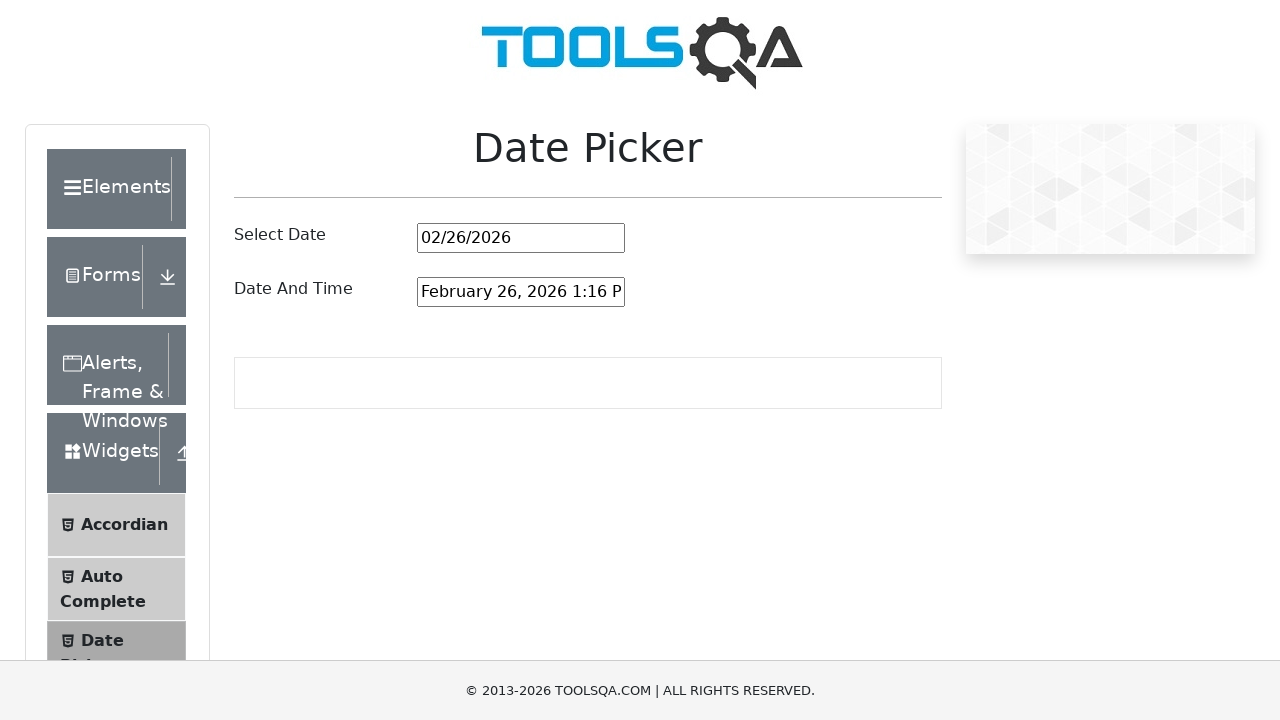

Cleared the date picker field on #datePickerMonthYearInput
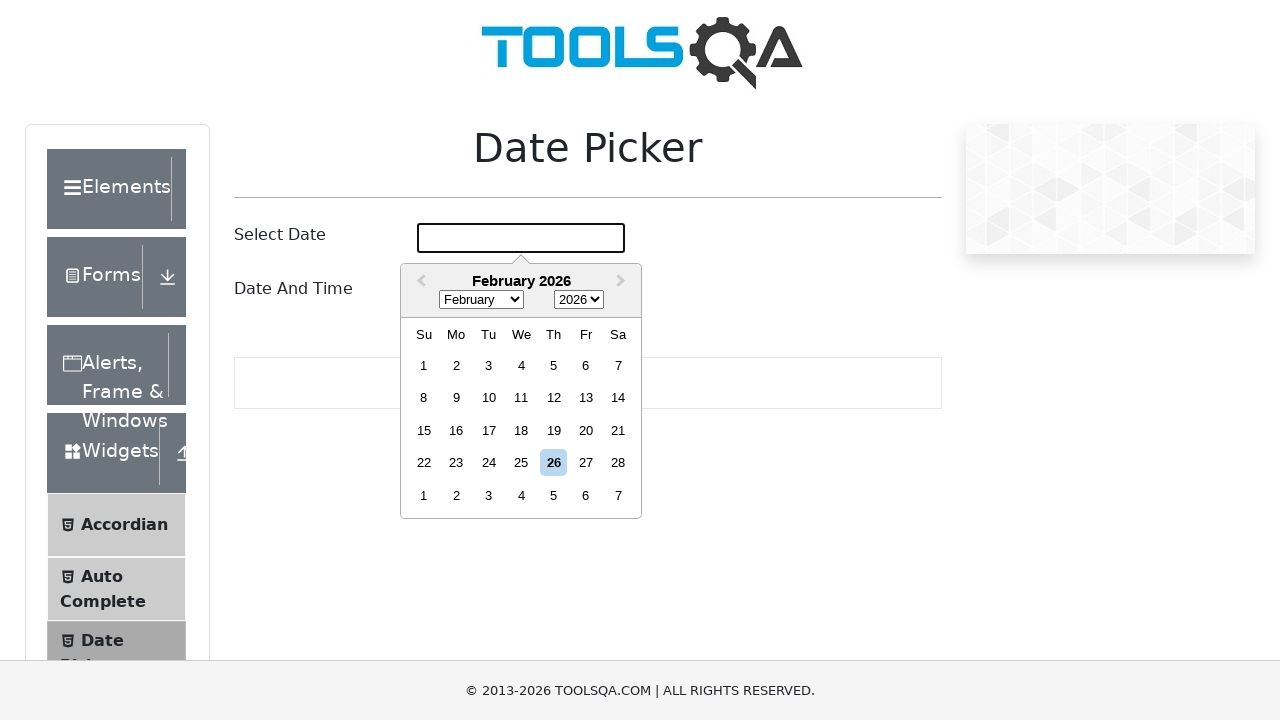

Entered new date '05/03/2020' into date picker field on #datePickerMonthYearInput
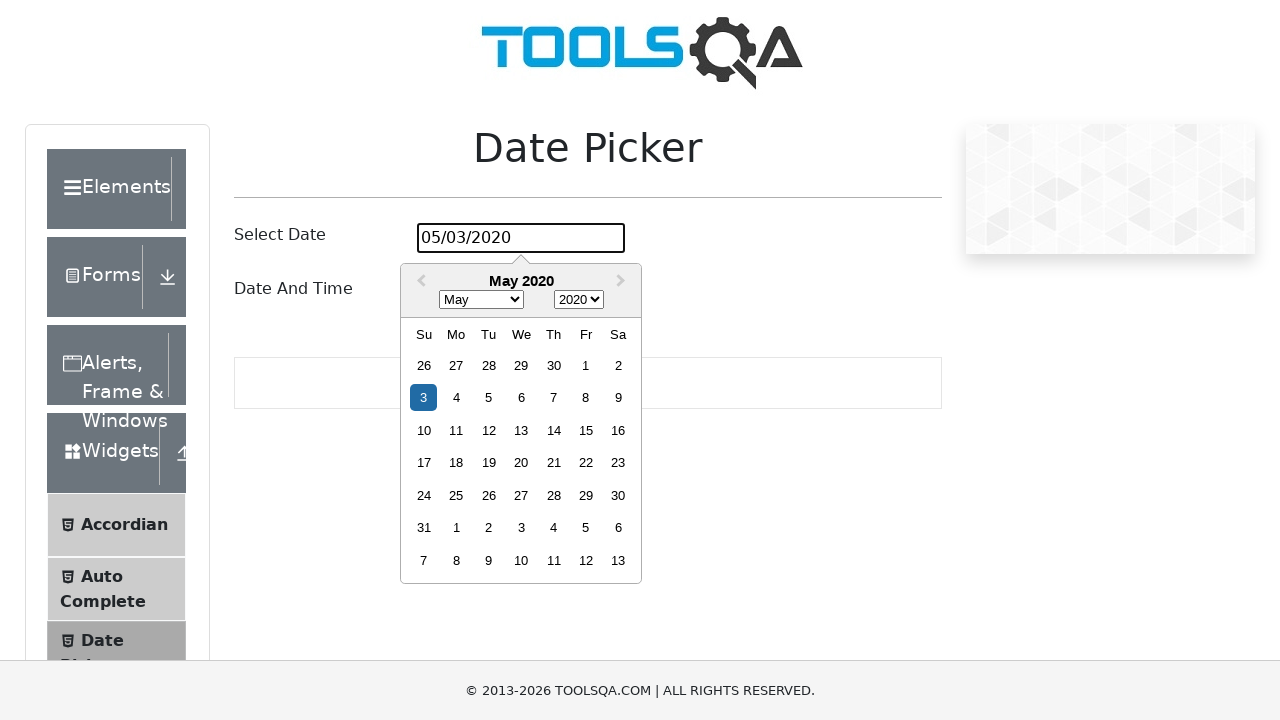

Pressed Enter to confirm the selected date on #datePickerMonthYearInput
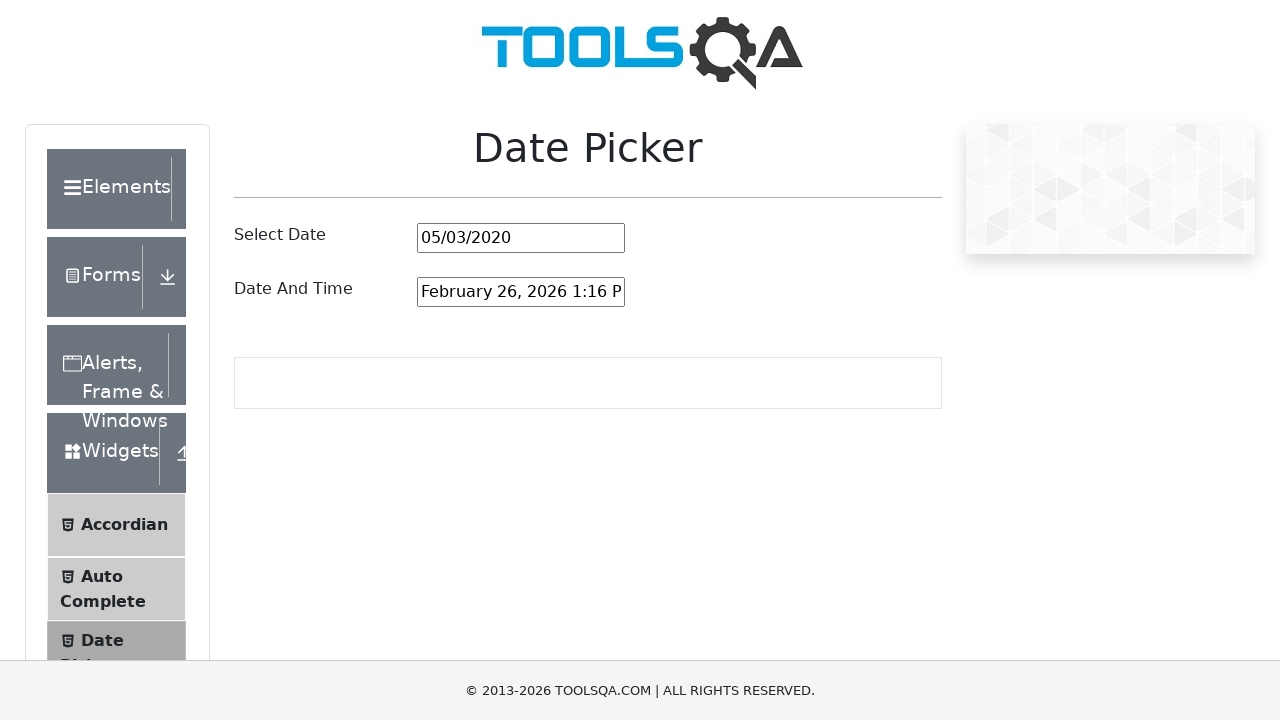

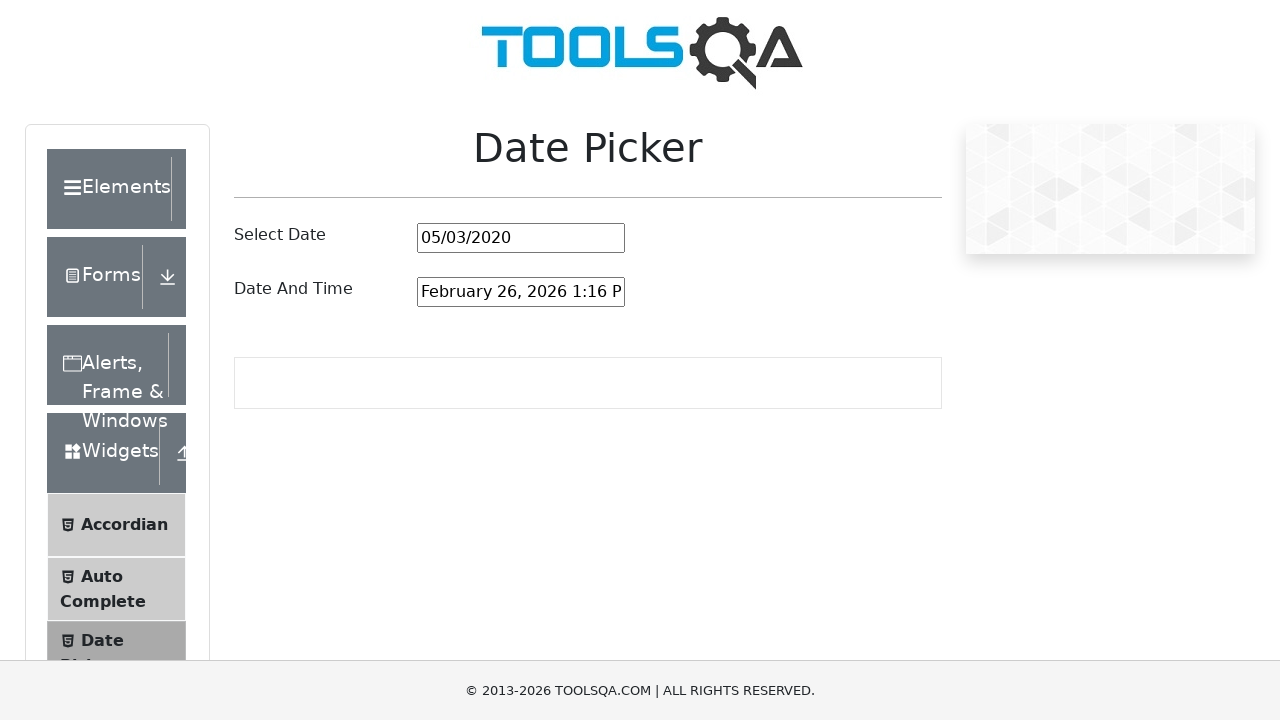